Tests adding an item to cart by clicking on a product, adding it to cart, accepting the alert, then verifying the item appears in the cart.

Starting URL: https://www.demoblaze.com/index.html

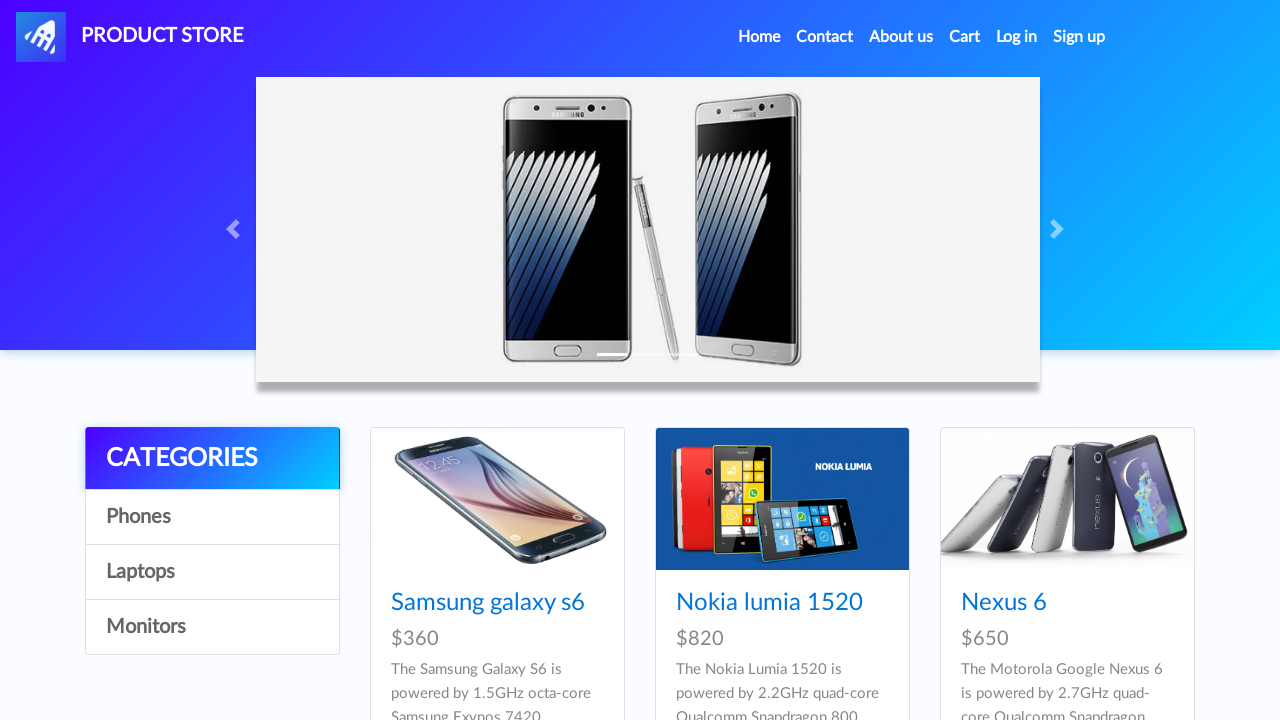

Scrolled down to view products
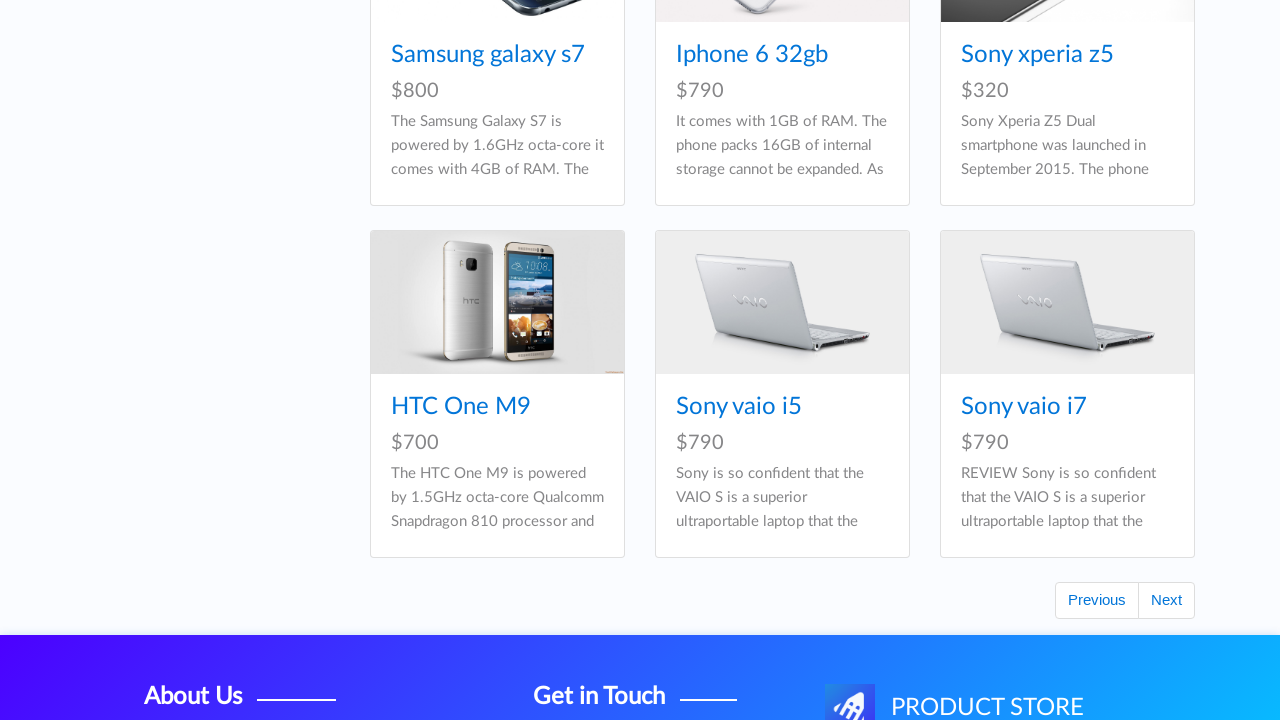

Product cards loaded
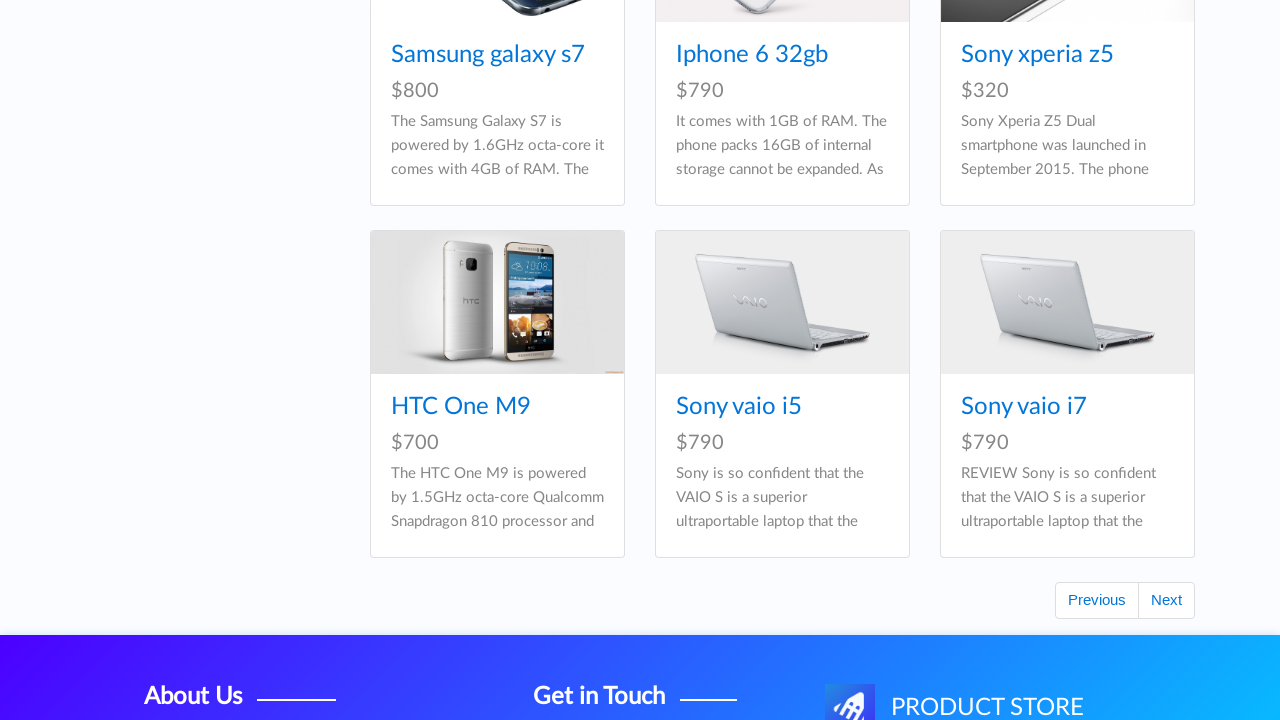

Retrieved first product title: Samsung galaxy s6
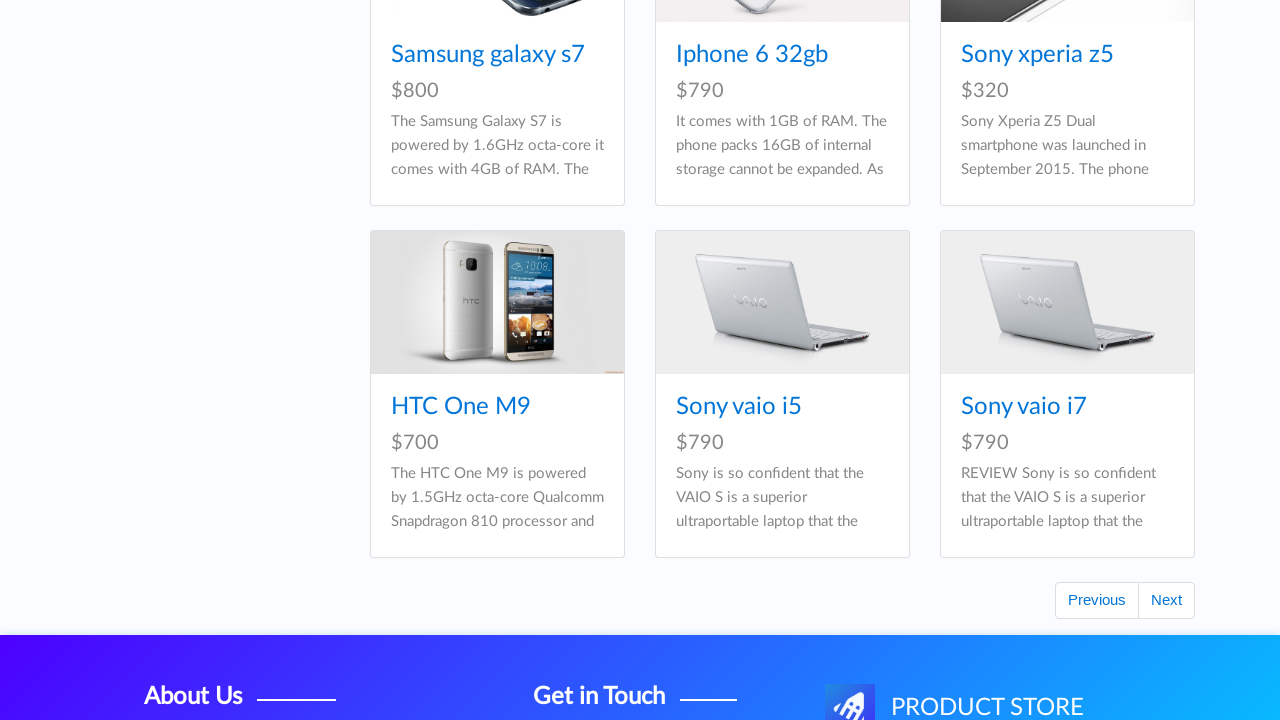

Ctrl+clicked on first product to open in new tab at (497, 360) on .card-title >> nth=0
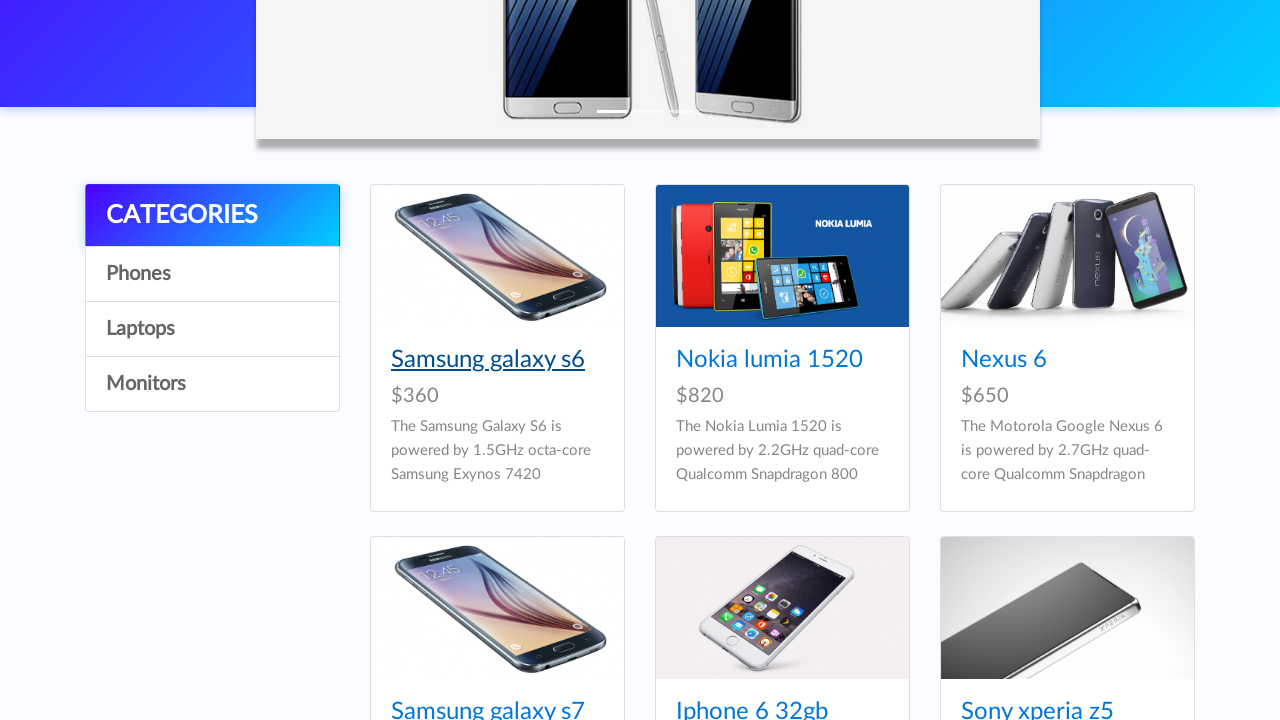

Switched to new product tab
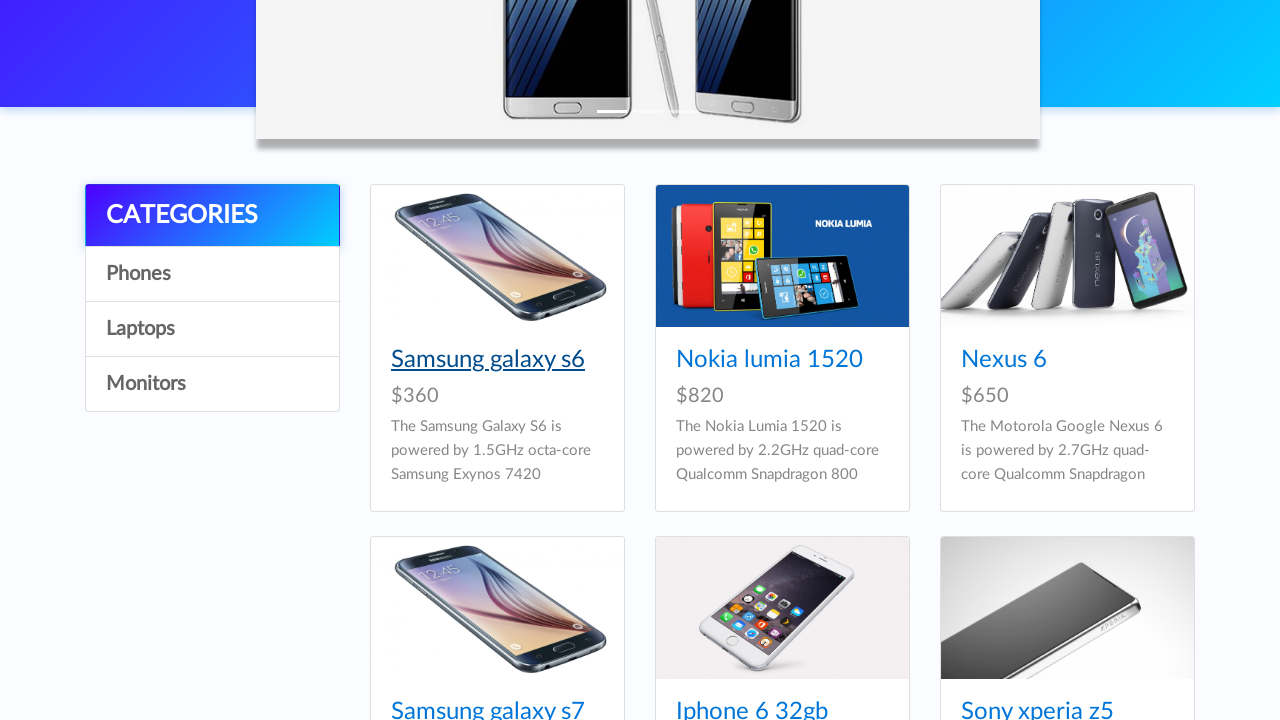

Add to cart button loaded
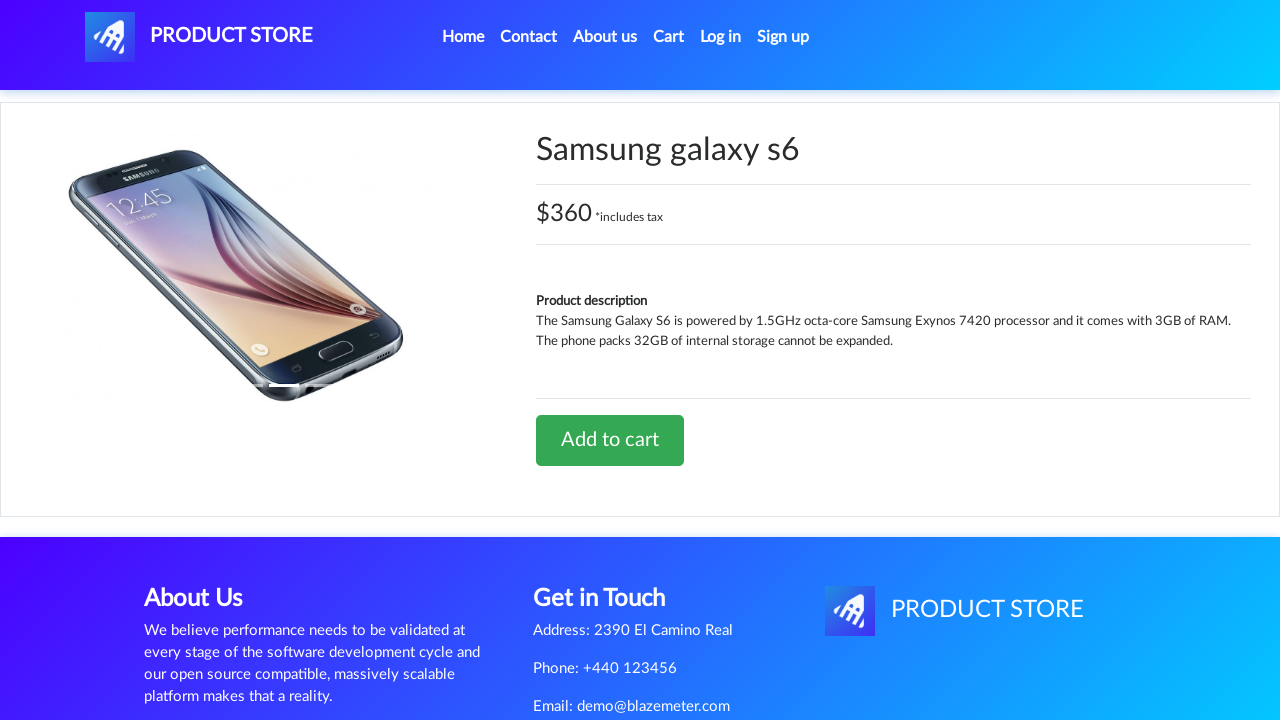

Clicked 'Add to cart' button at (610, 440) on [onclick='addToCart(1)']
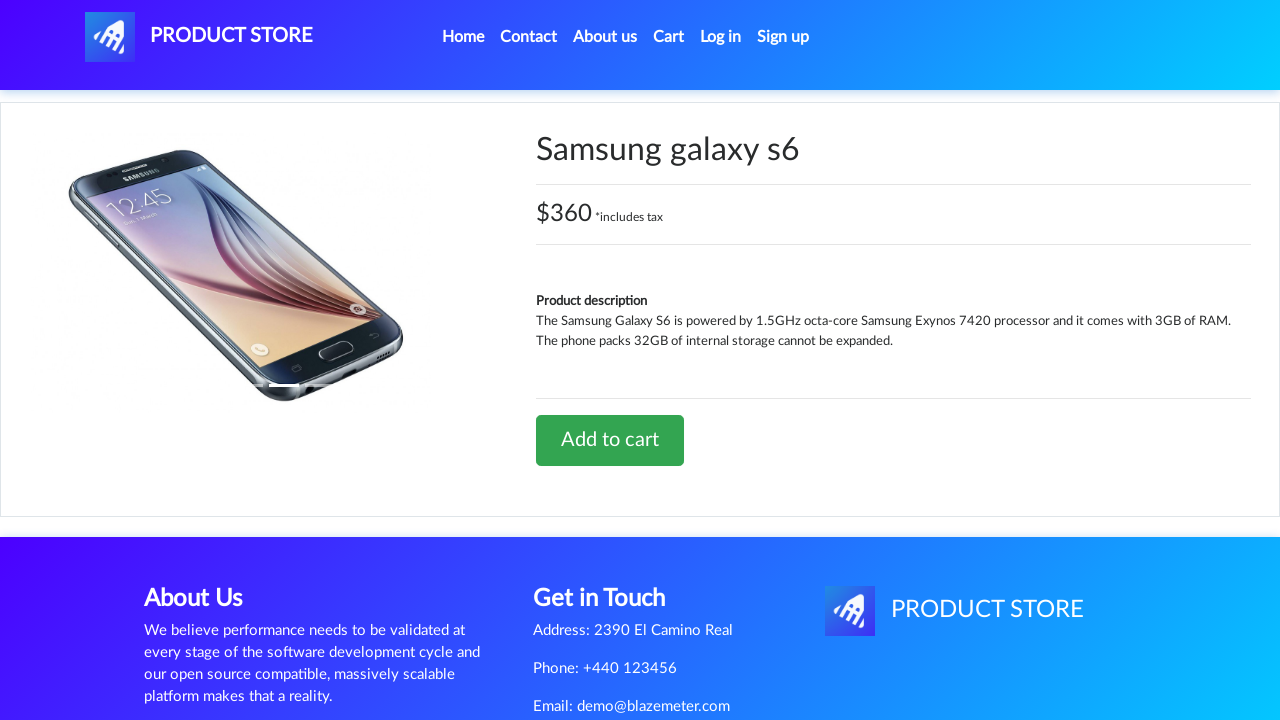

Accepted alert dialog confirming item added to cart
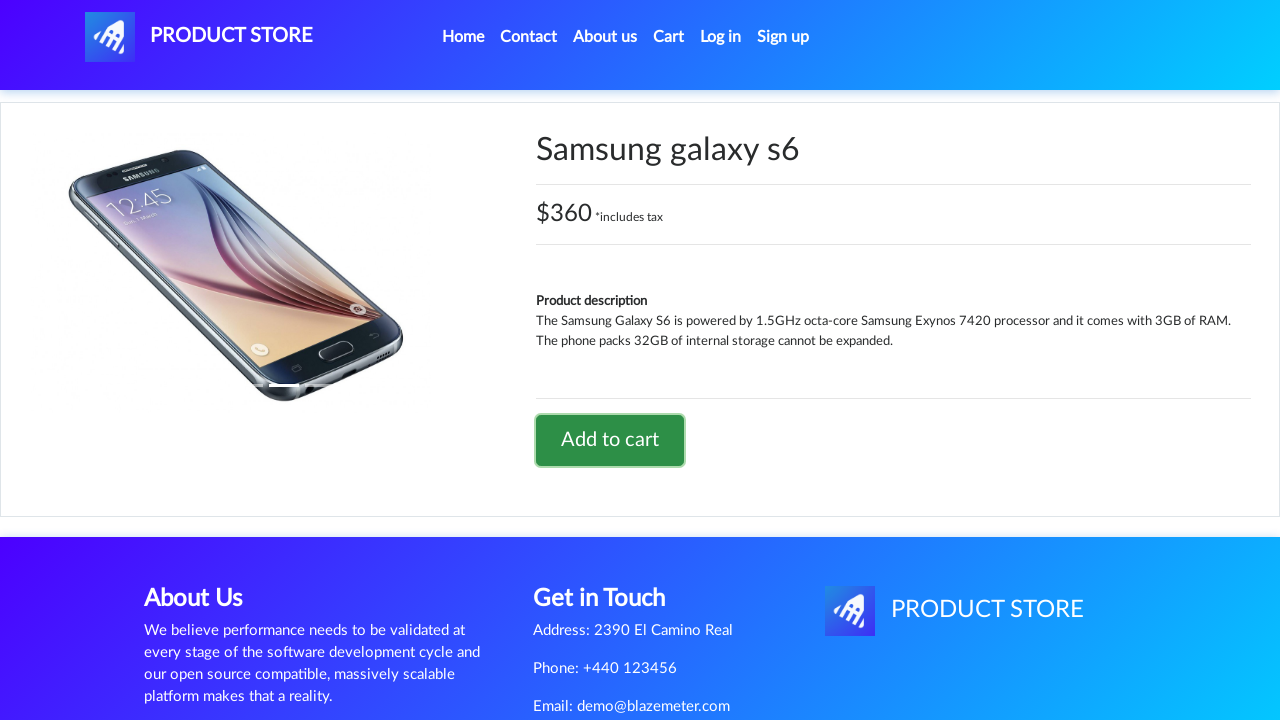

Closed product details tab
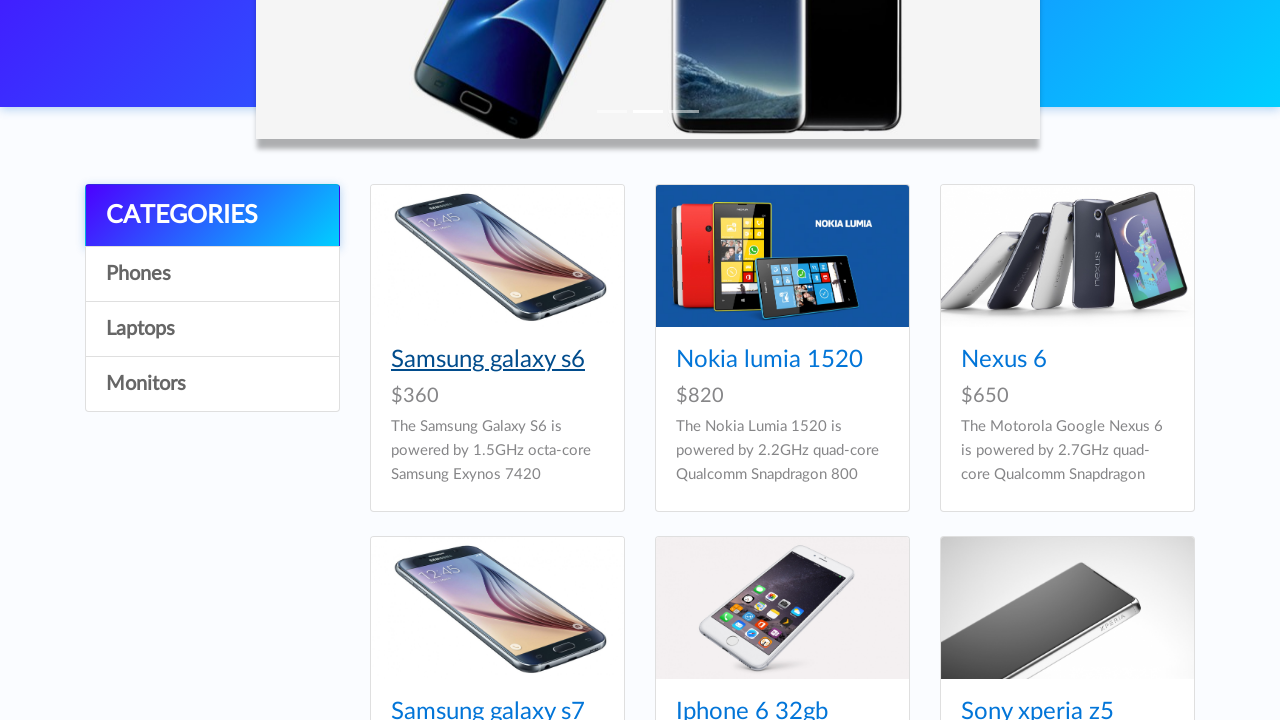

Clicked on Cart link at (965, 37) on #cartur
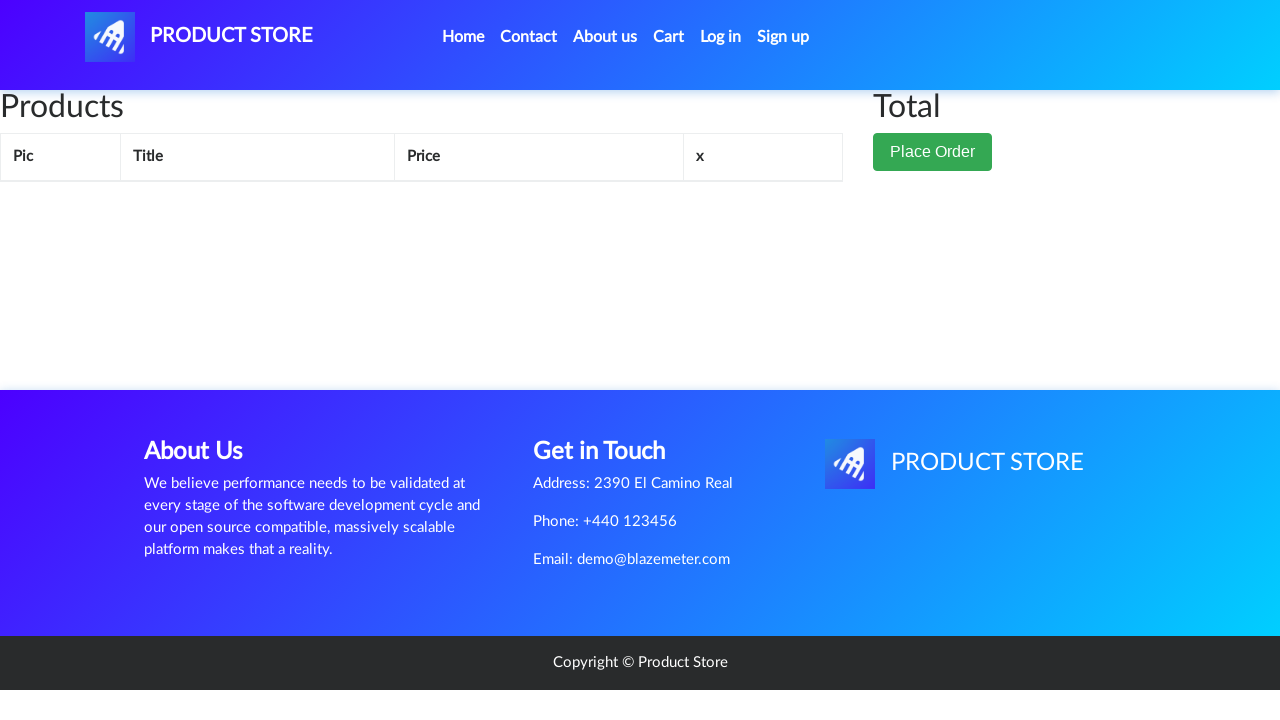

Verified item 'Samsung galaxy s6' appears in cart
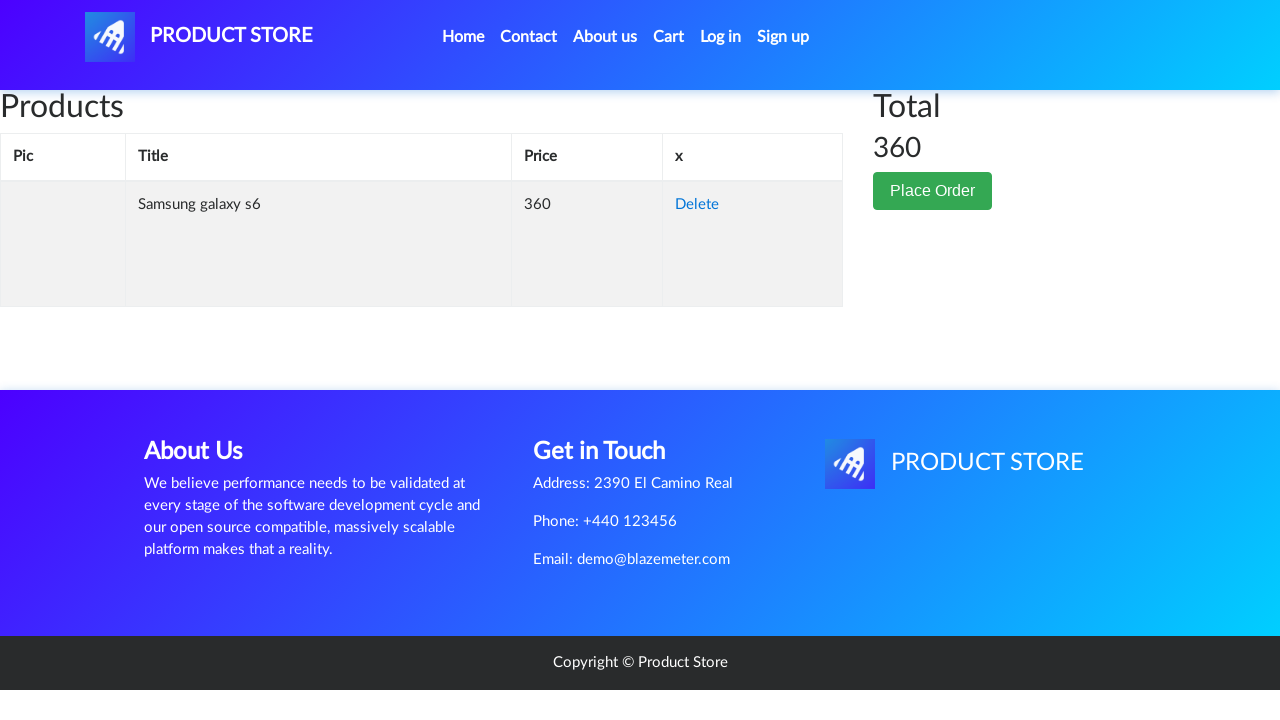

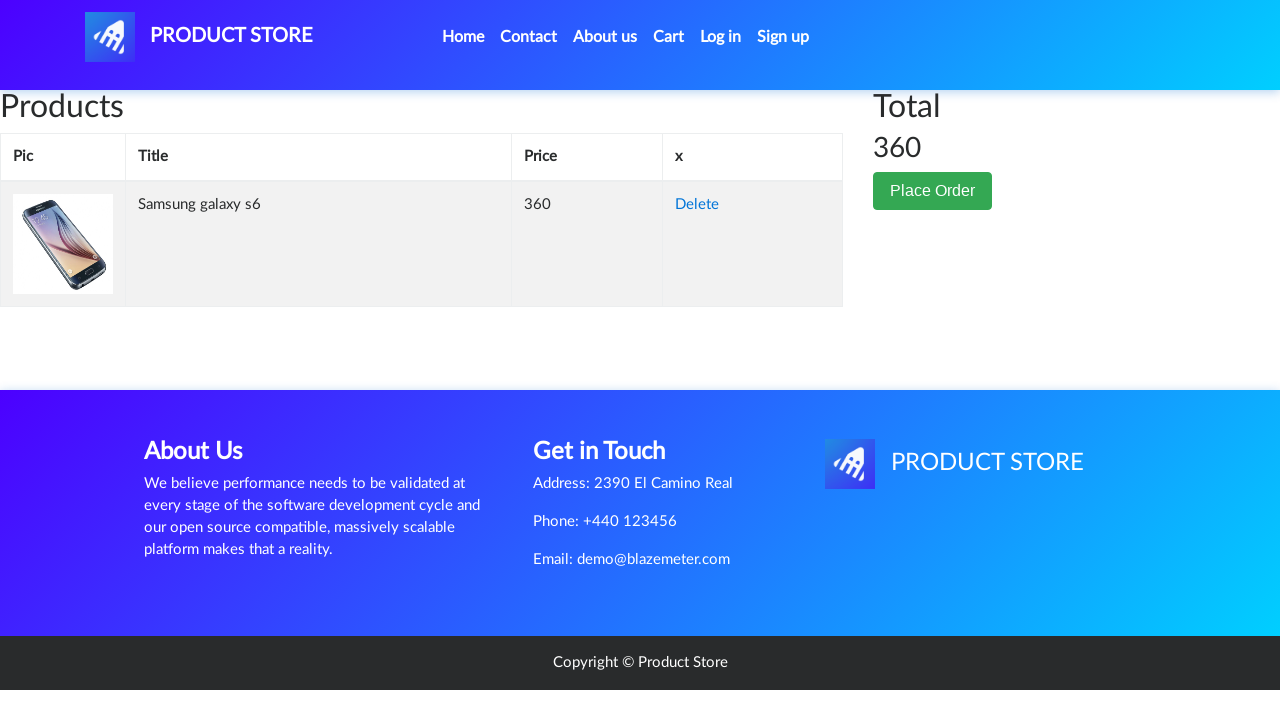